Tests form interaction on an Angular practice page by filling a name field, then navigating to the shop section via JavaScript click and scrolling to the bottom of the page

Starting URL: https://rahulshettyacademy.com/angularpractice

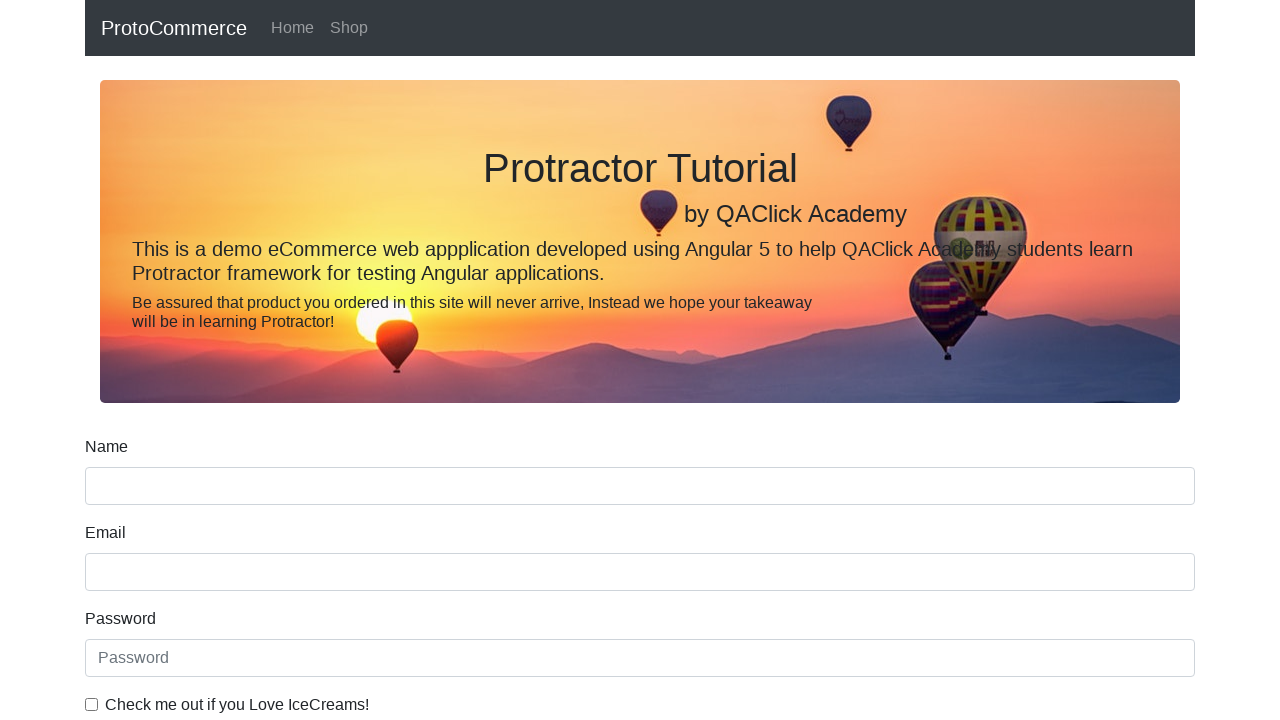

Filled name field with 'hello' on input[name='name']
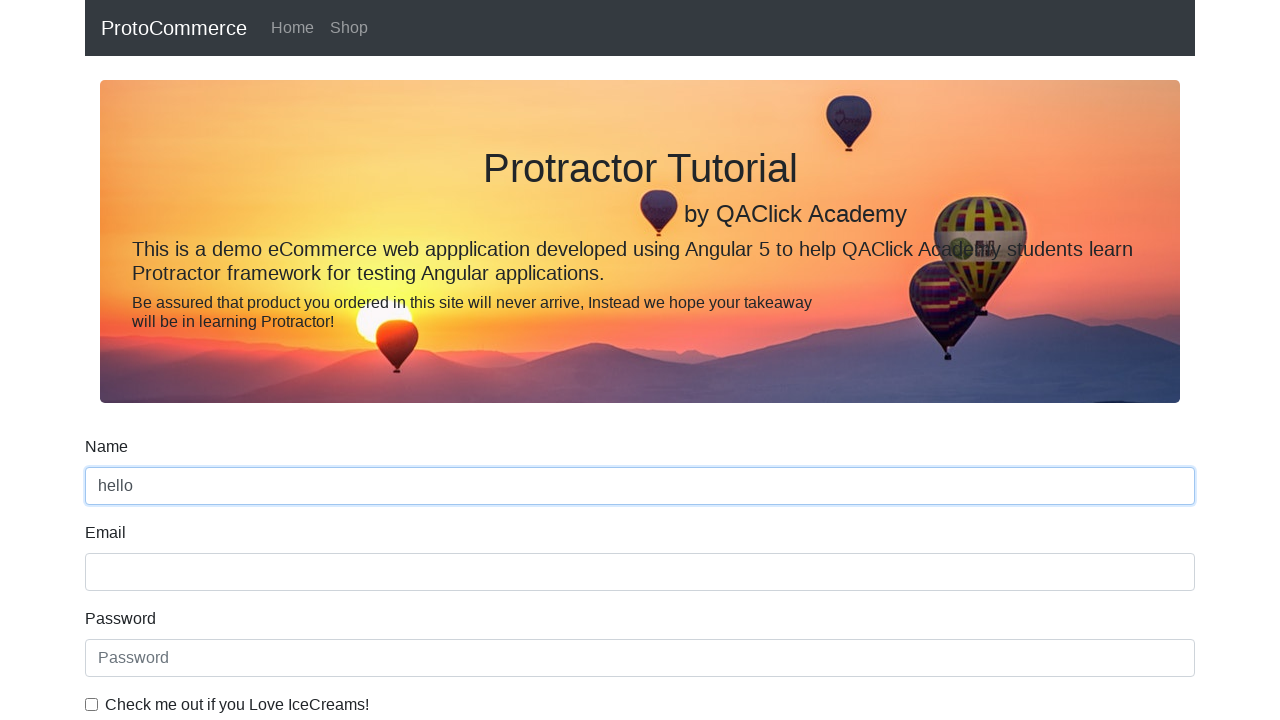

Clicked shop navigation link at (349, 28) on a[href*='shop']
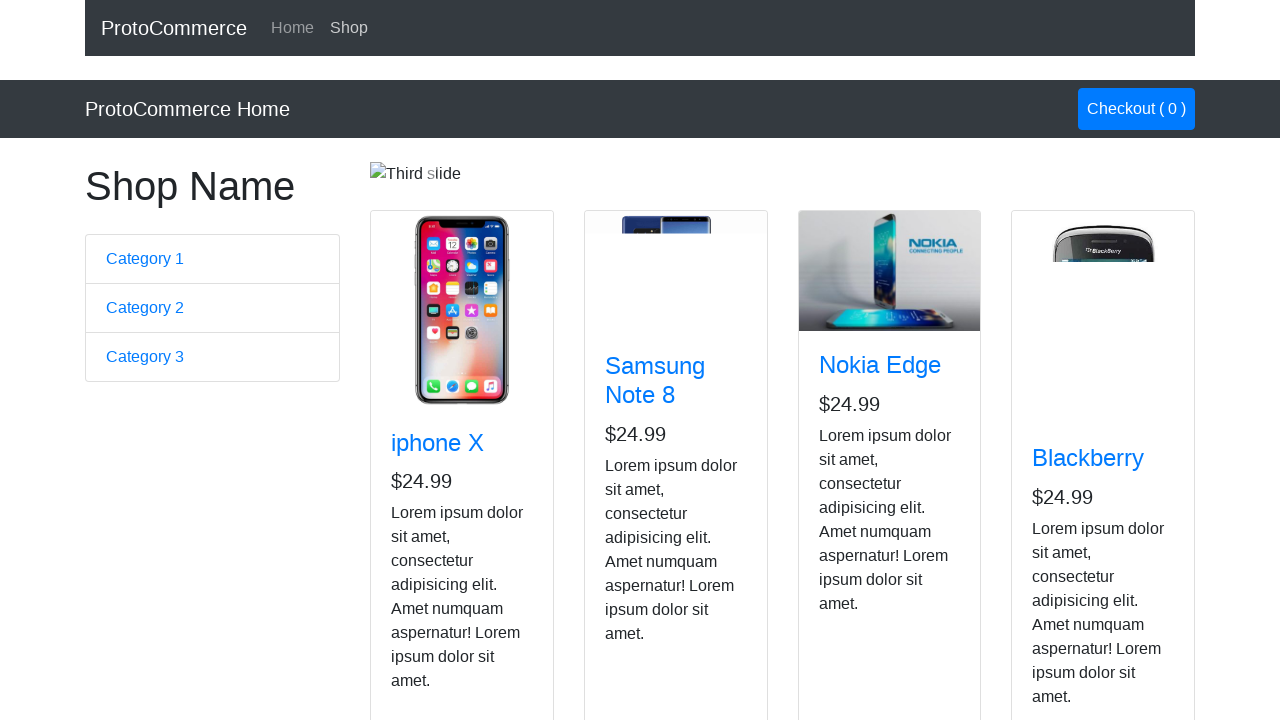

Scrolled to bottom of page
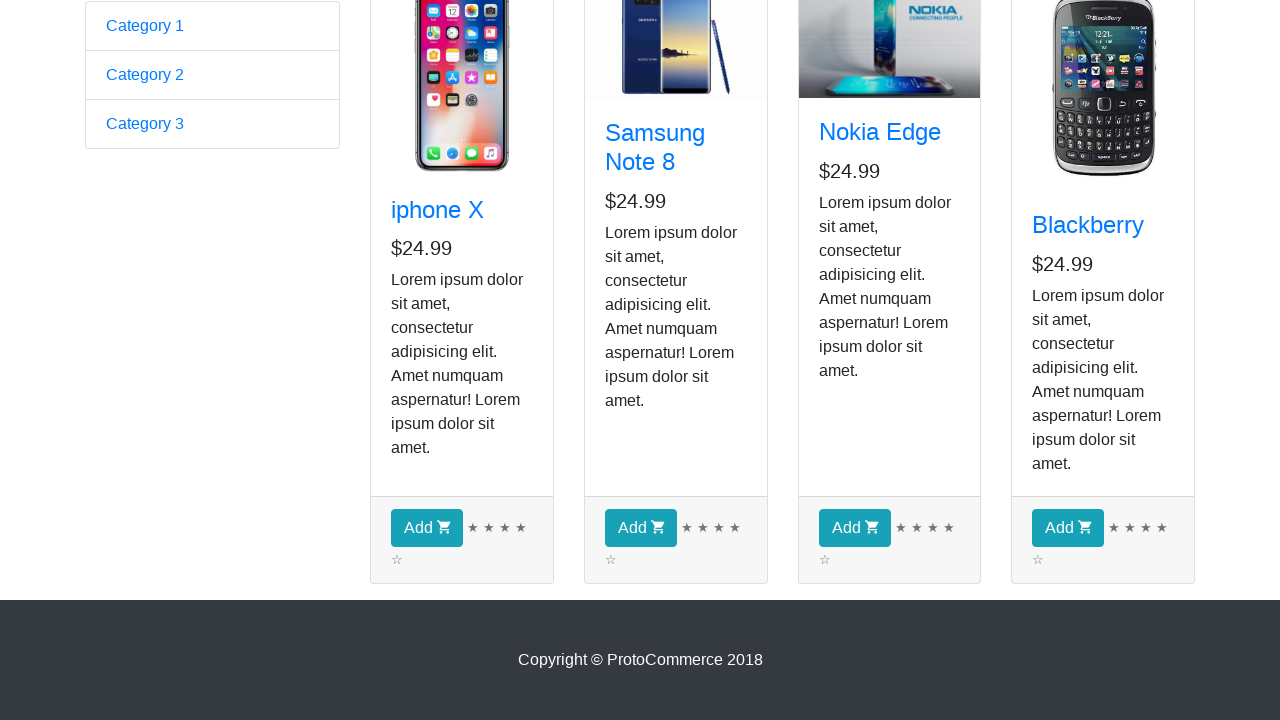

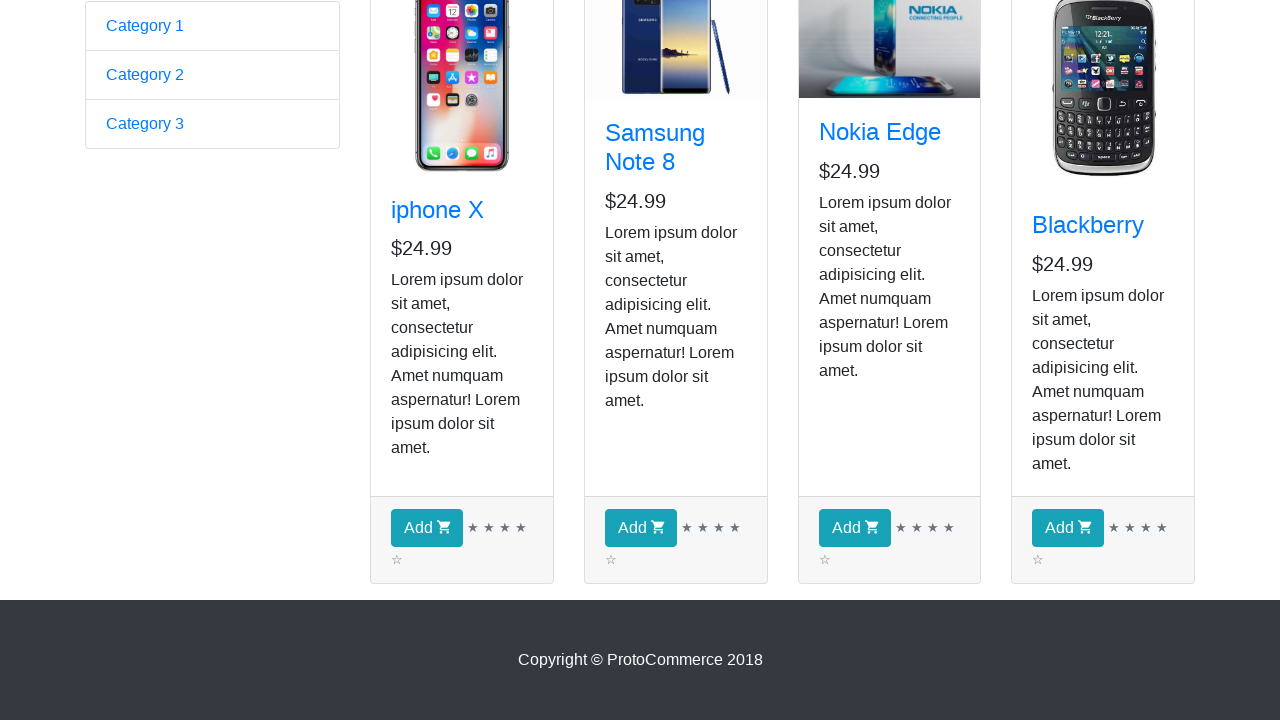